Tests signup functionality with different credentials by clearing and filling username and password fields

Starting URL: https://www.demoblaze.com/

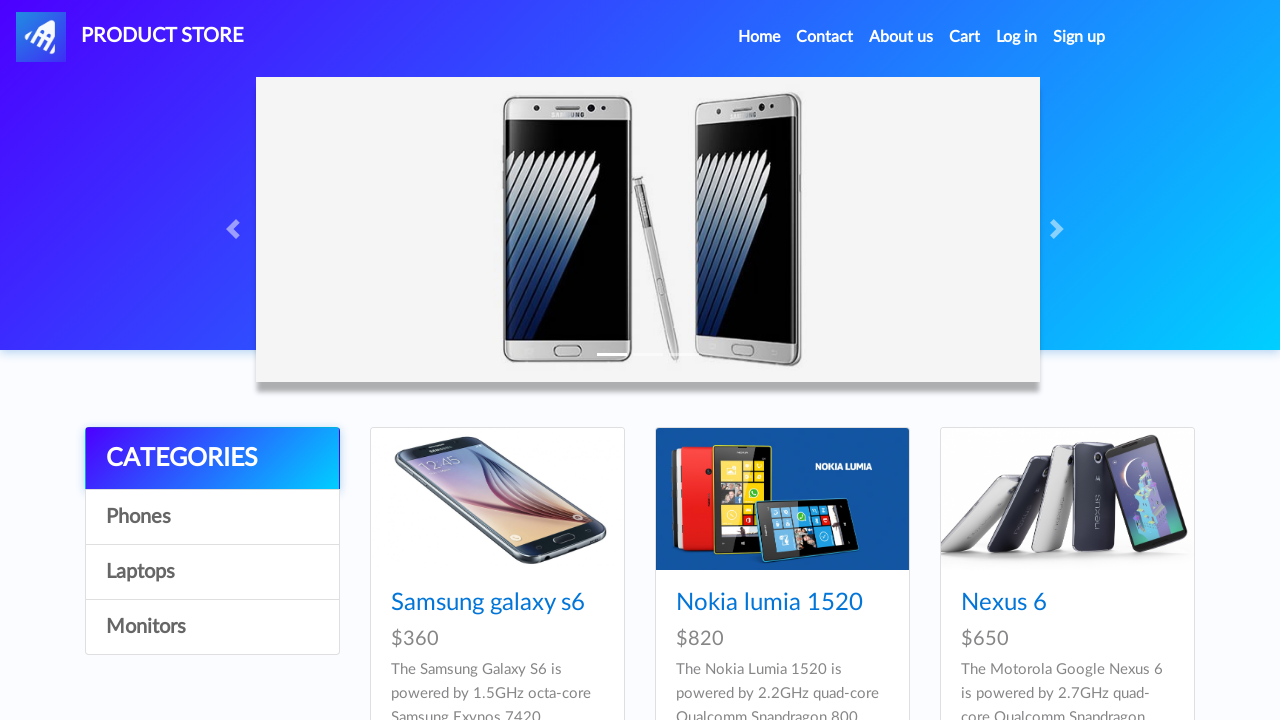

Clicked on Sign up button at (1079, 37) on #signin2
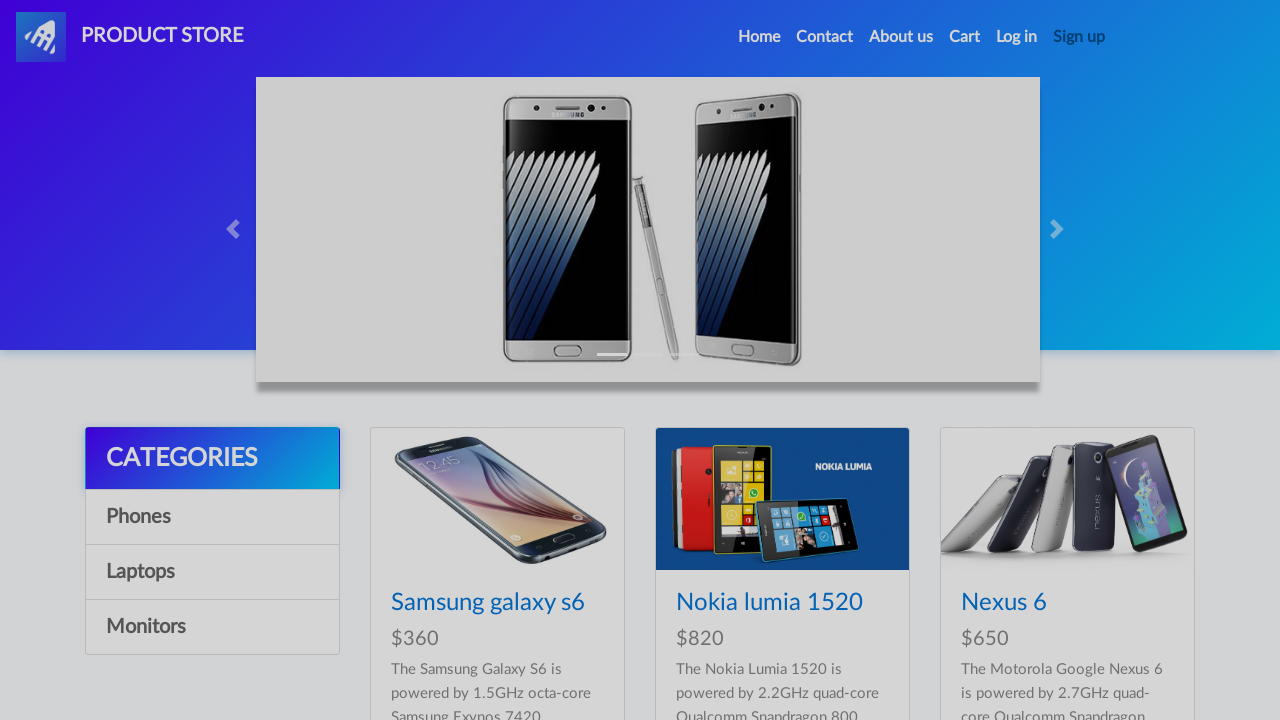

Sign up modal loaded with username field visible
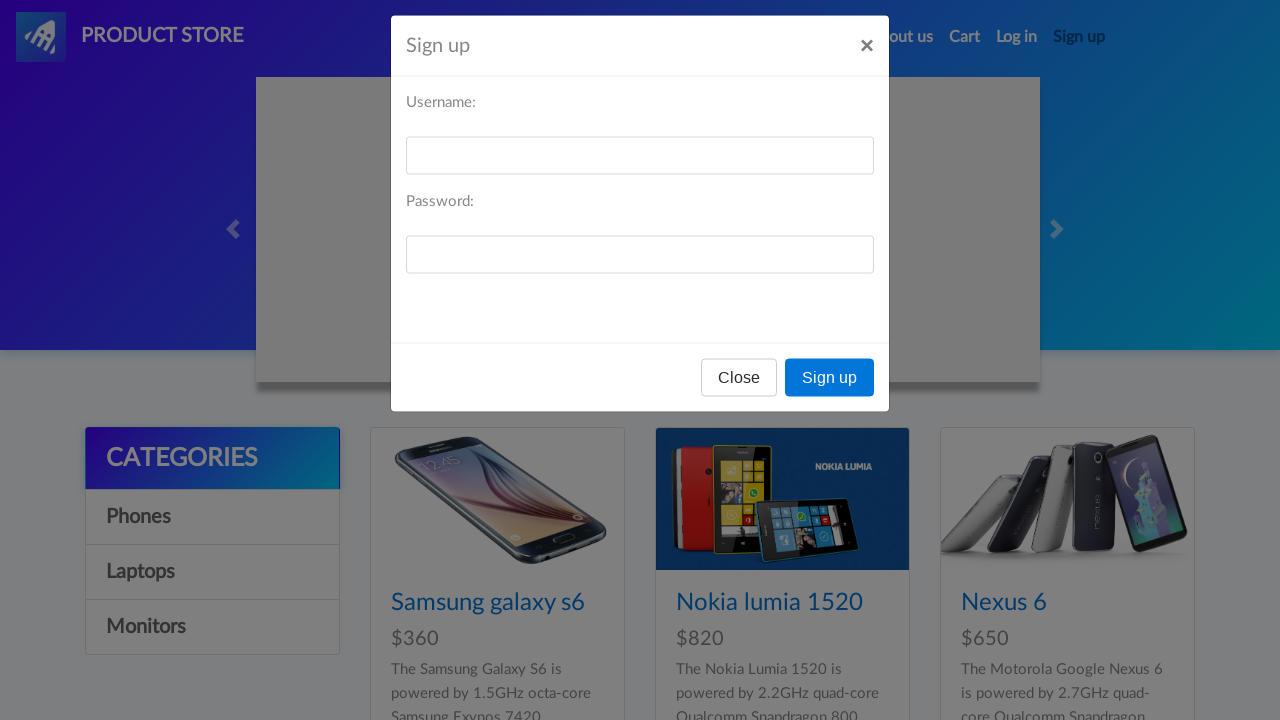

Cleared username field on #sign-username
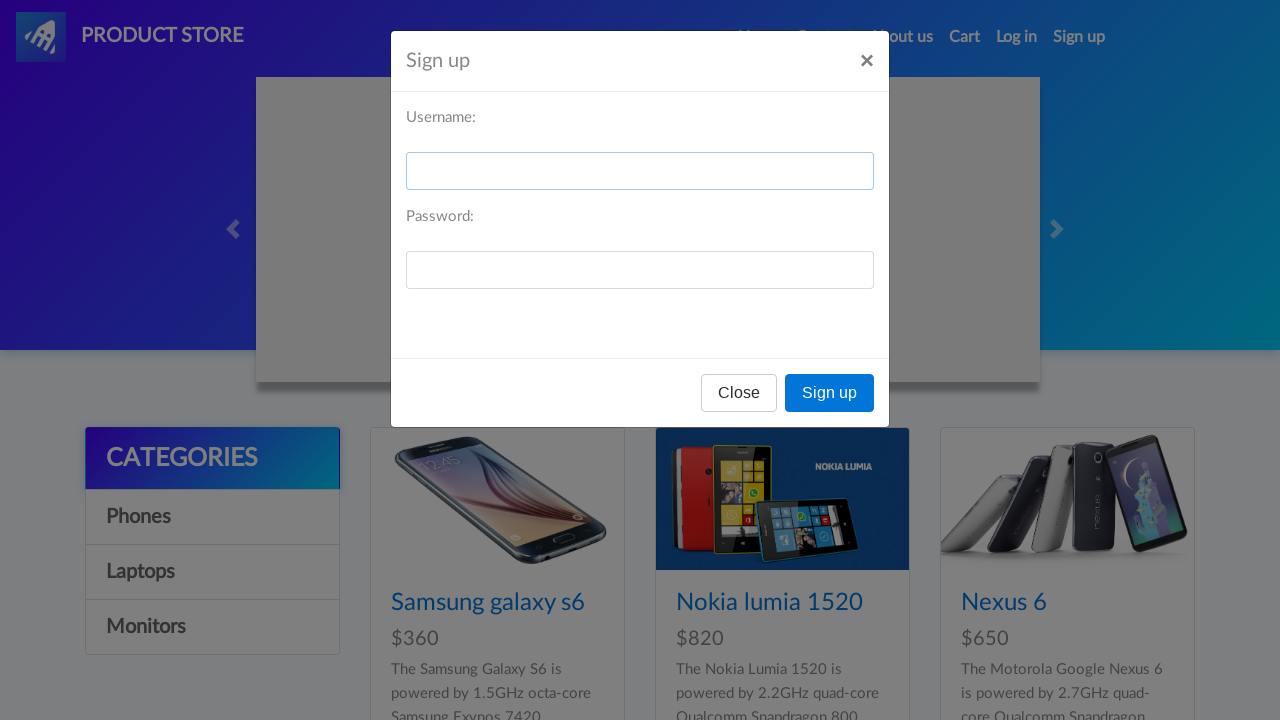

Filled username field with 'UserTest4521' on #sign-username
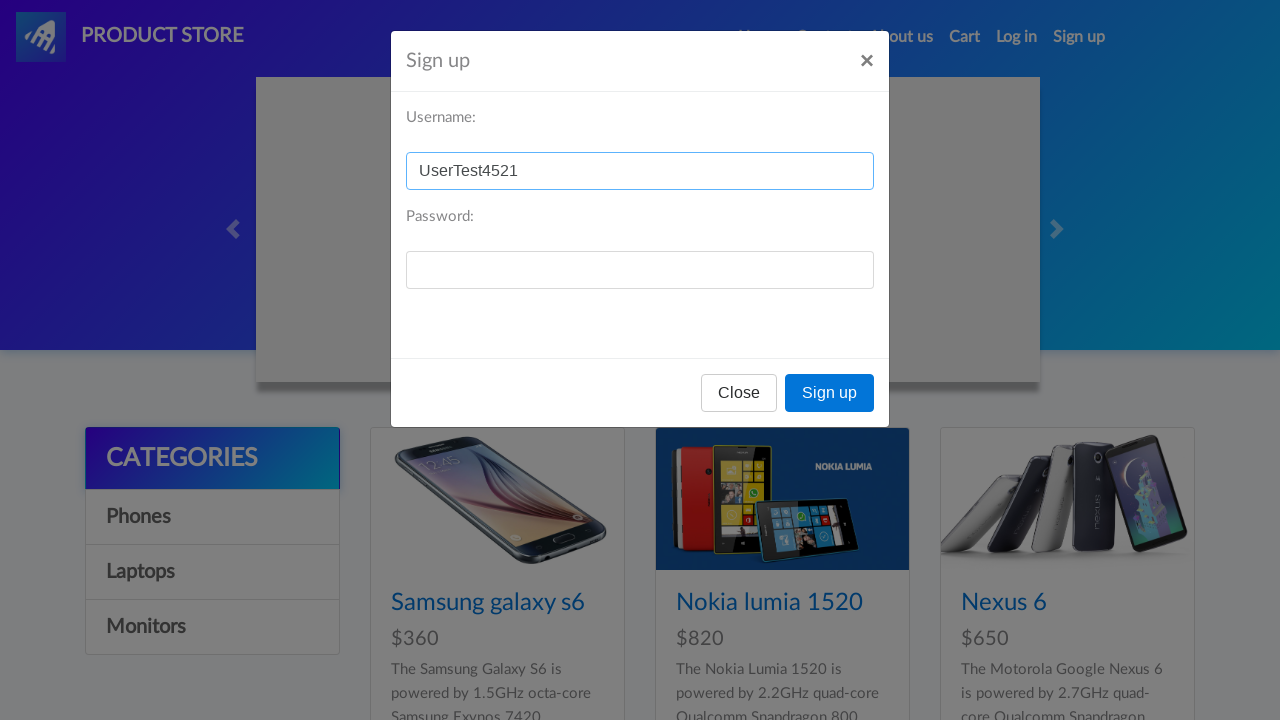

Cleared password field on xpath=//*[@id='sign-password']
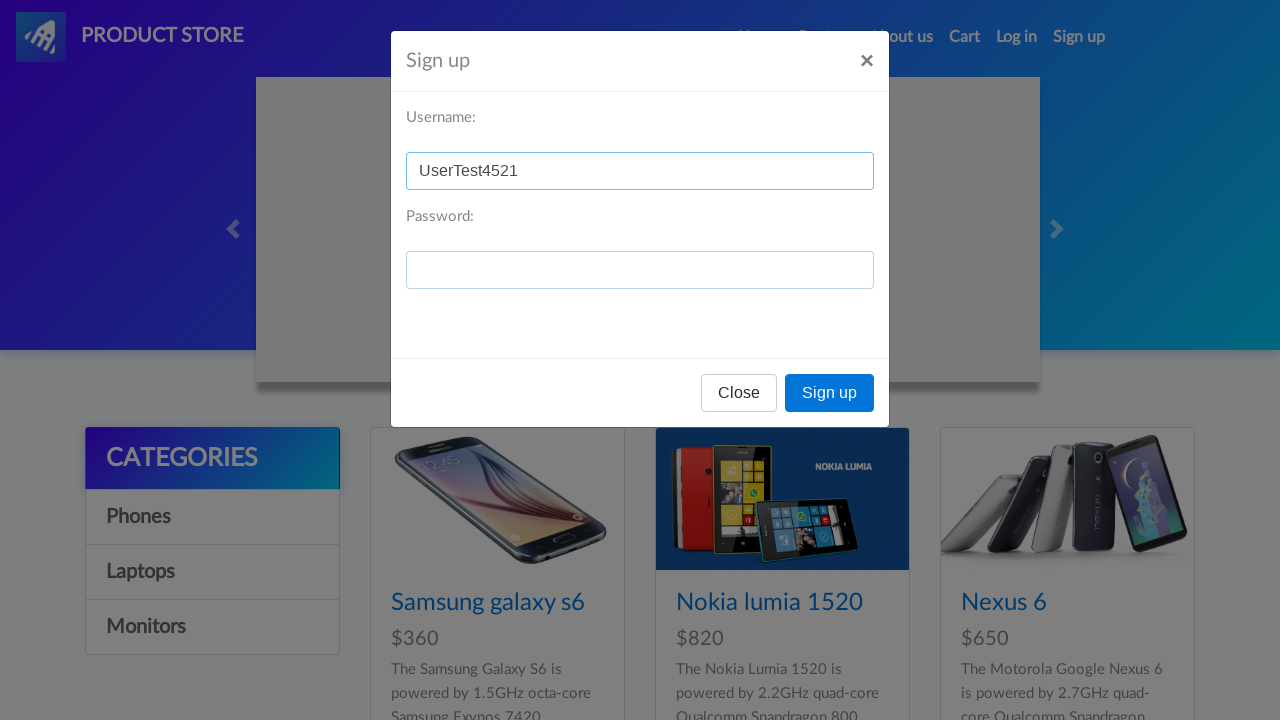

Filled password field with 'PassTest@4521' on #sign-password
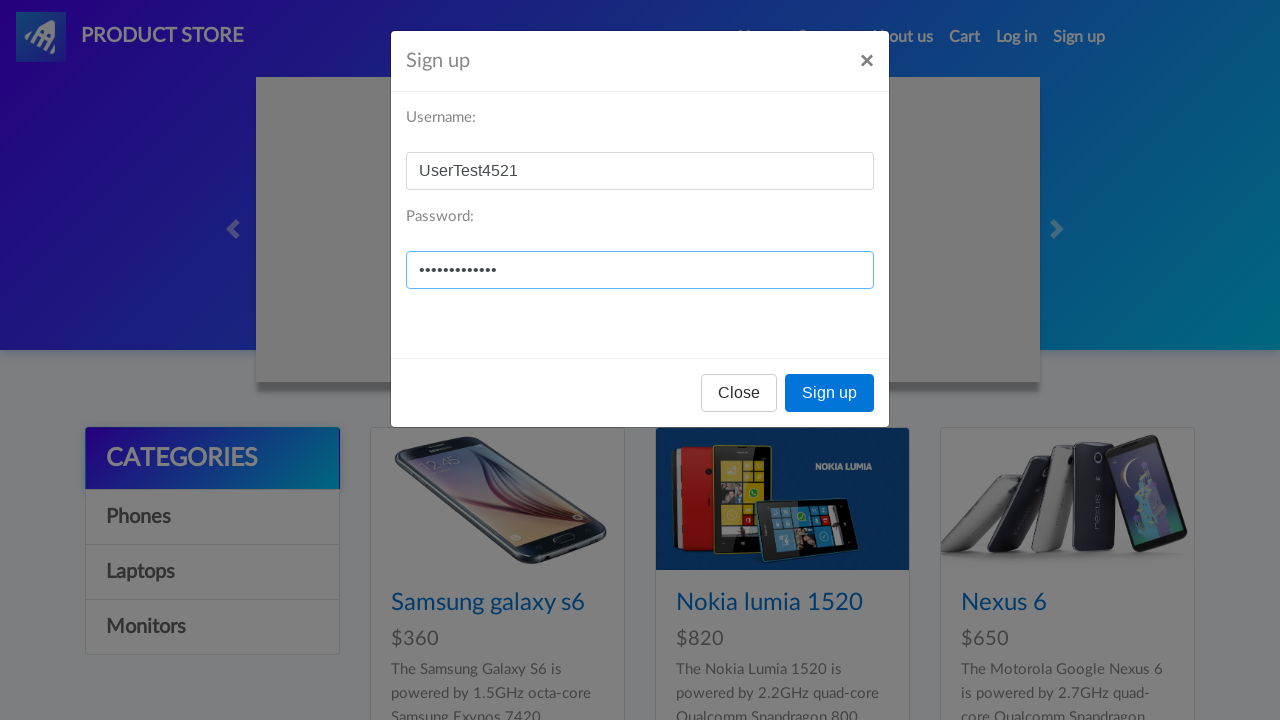

Clicked signup button in modal at (830, 393) on xpath=//*[@id='signInModal']/div/div/div[3]/button[2]
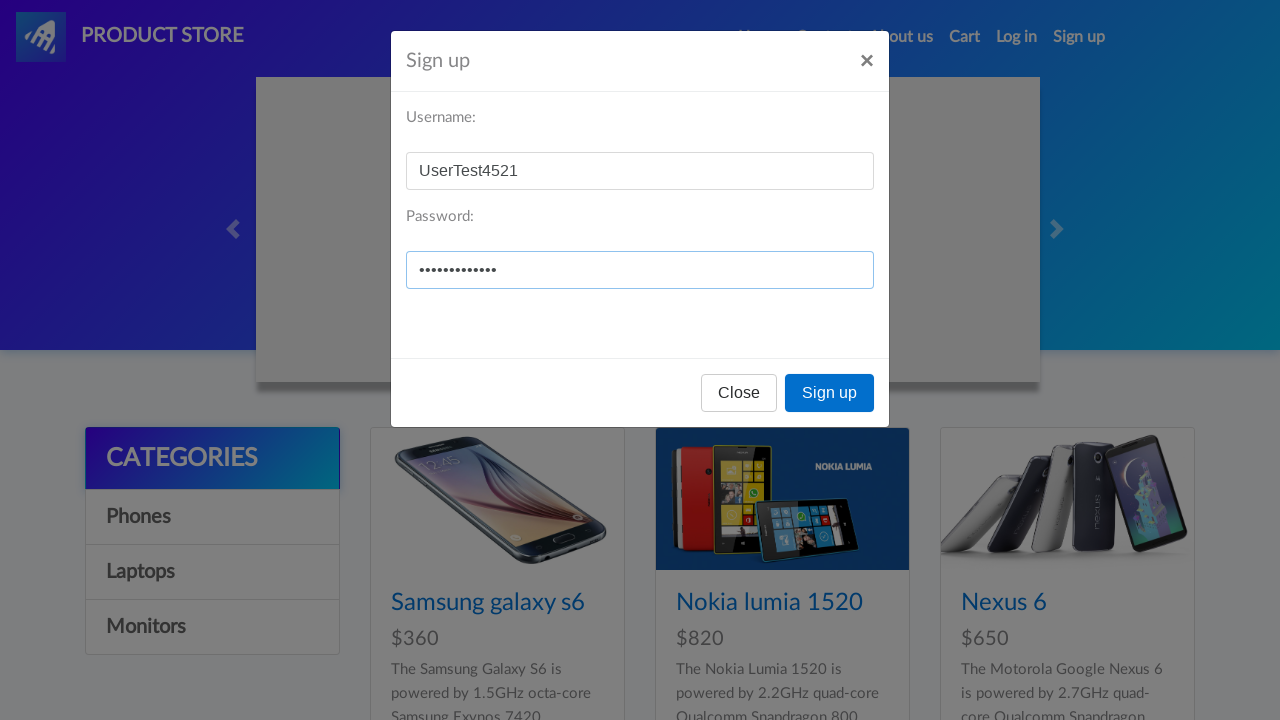

Set up dialog handler to accept alerts
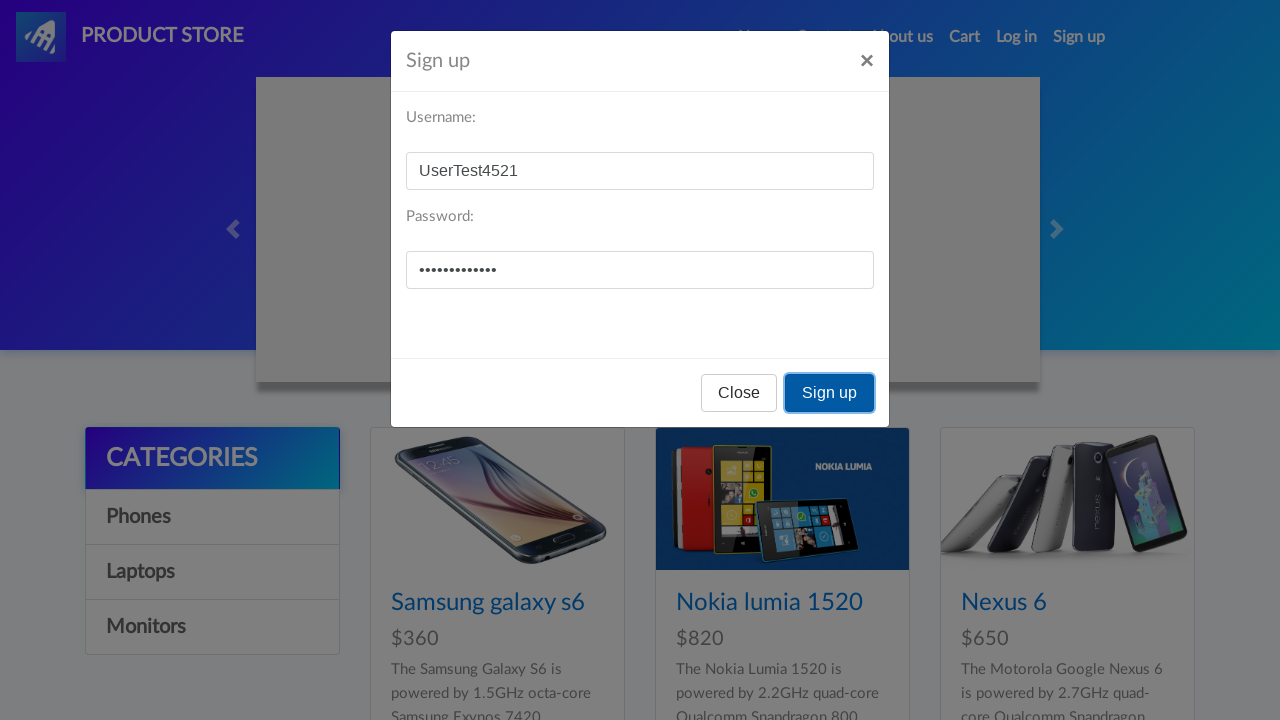

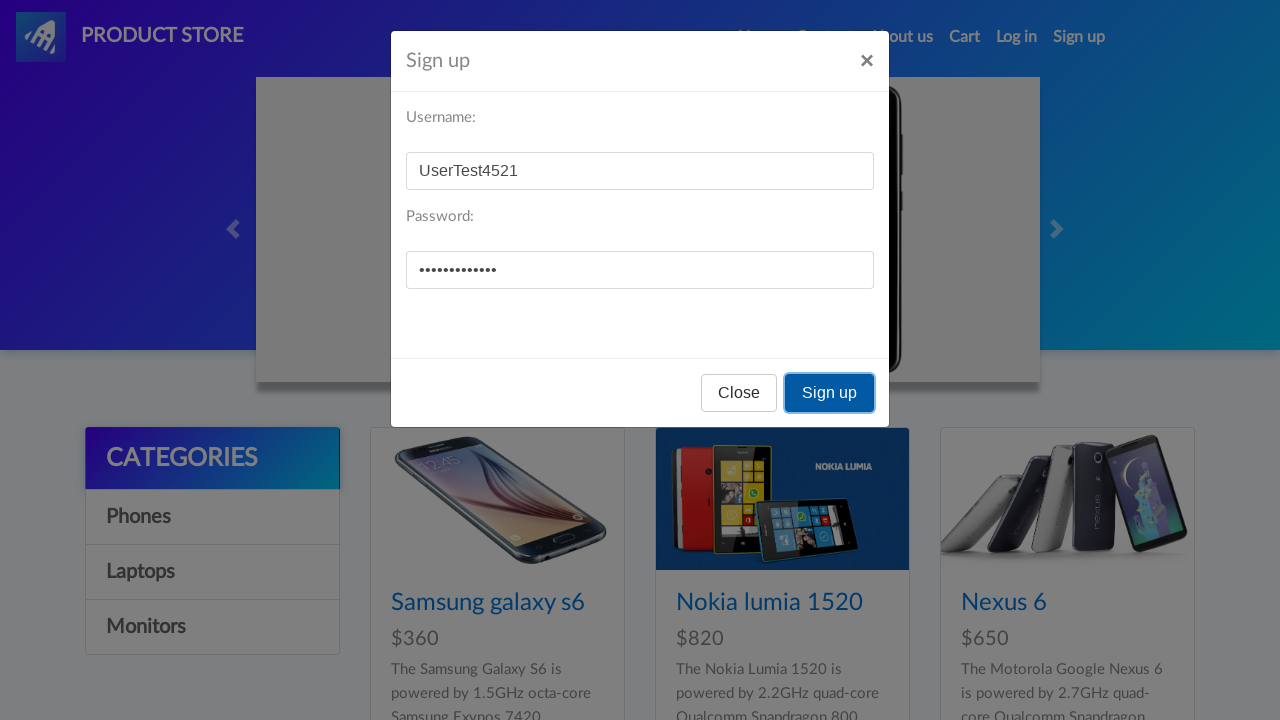